Tests dropdown selection functionality by selecting options by value and visible text

Starting URL: http://the-internet.herokuapp.com/dropdown

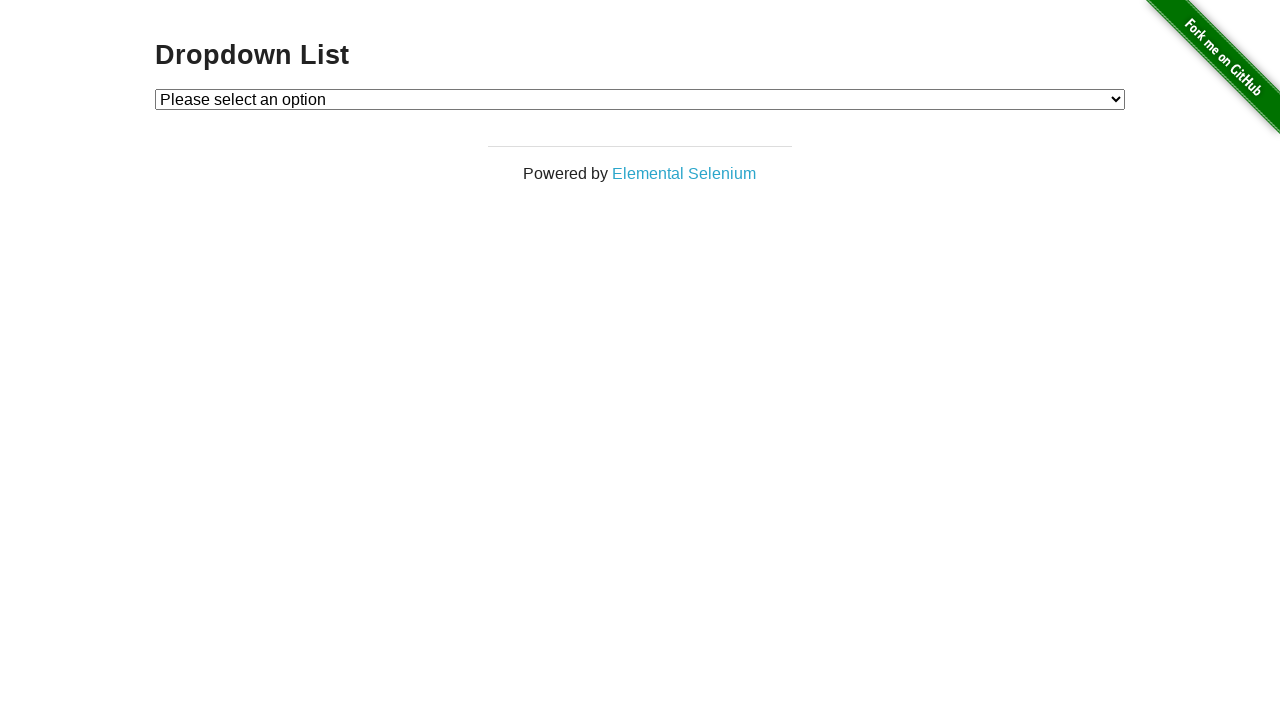

Waited for dropdown element to be visible
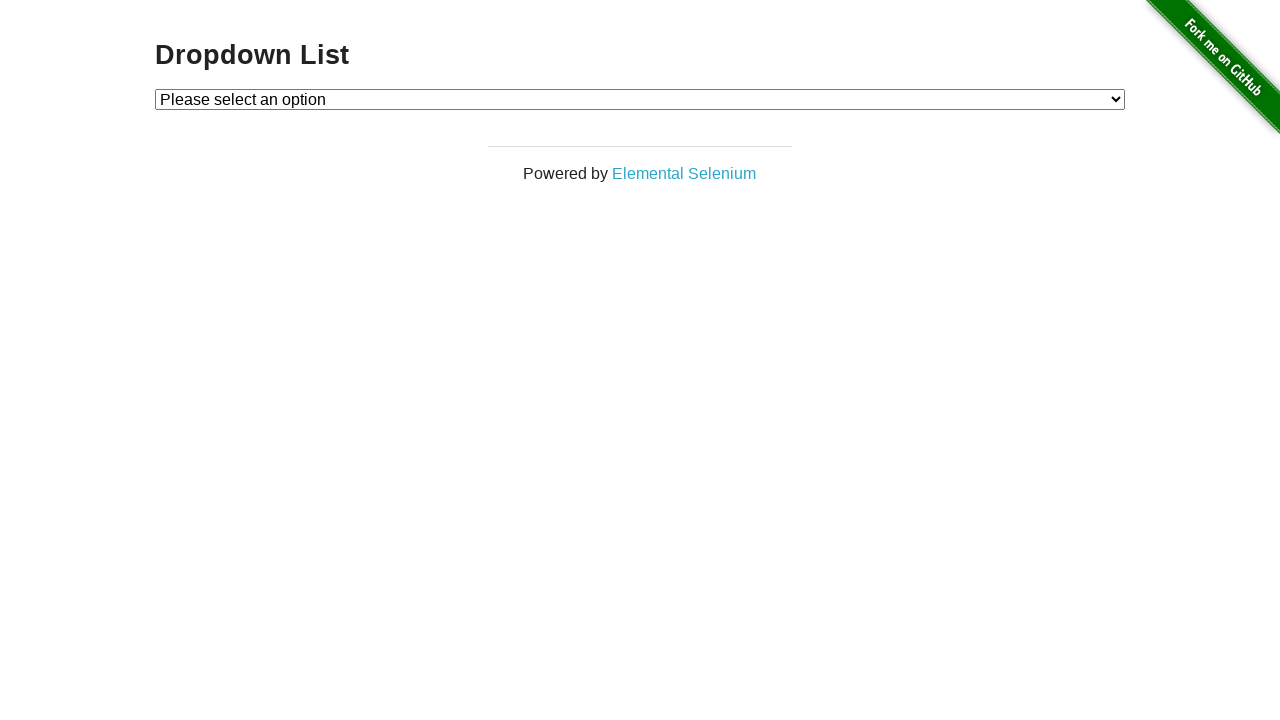

Selected option with value '1' from dropdown on #dropdown
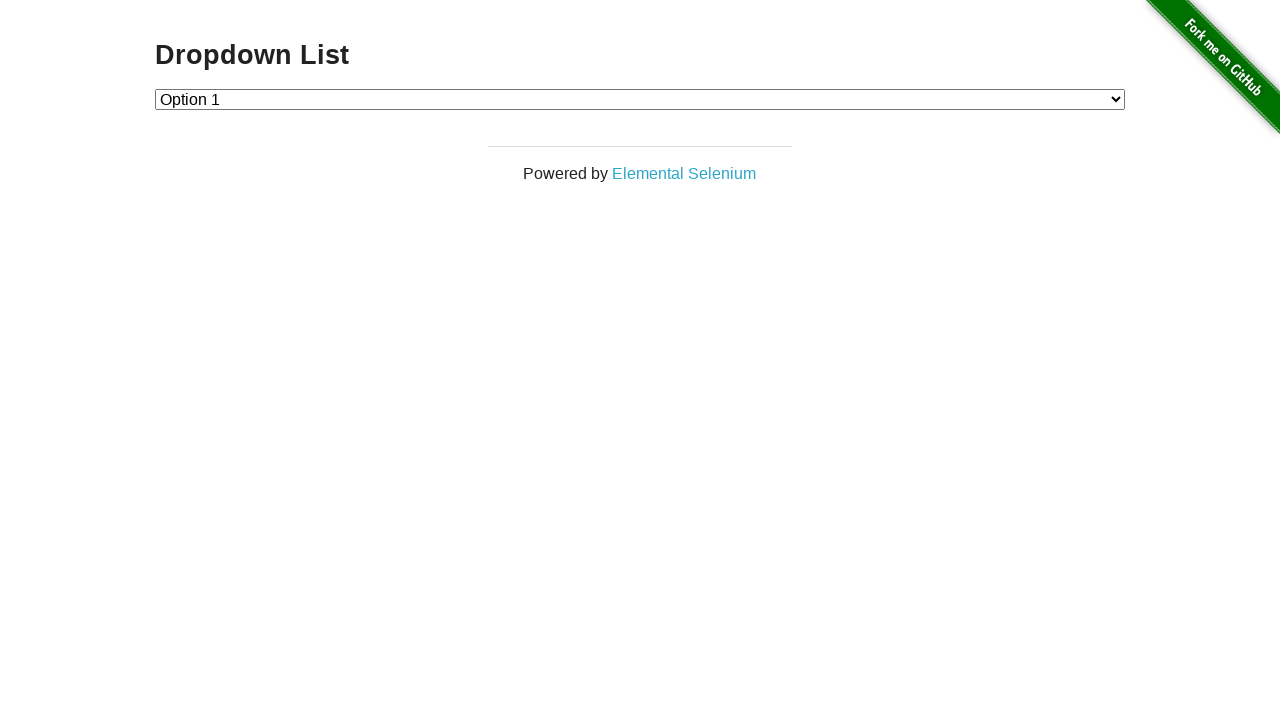

Selected option with value '2' from dropdown on #dropdown
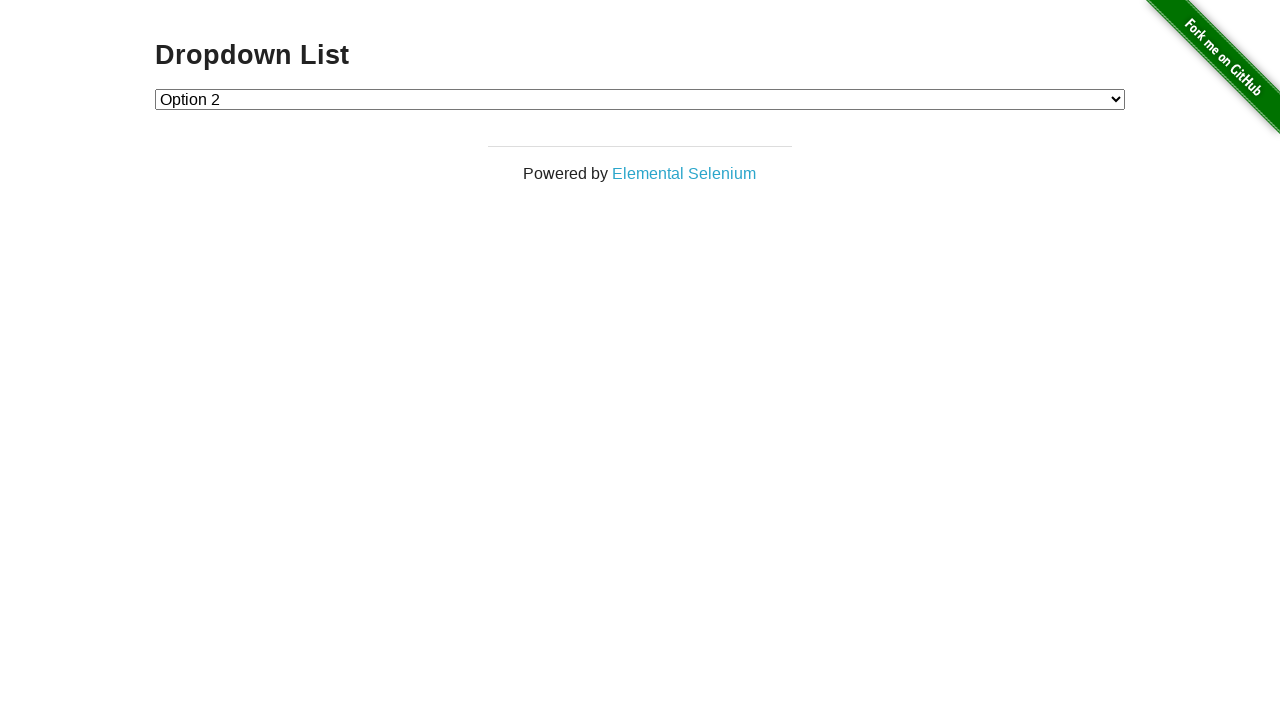

Selected option with visible text 'Option 1' from dropdown on #dropdown
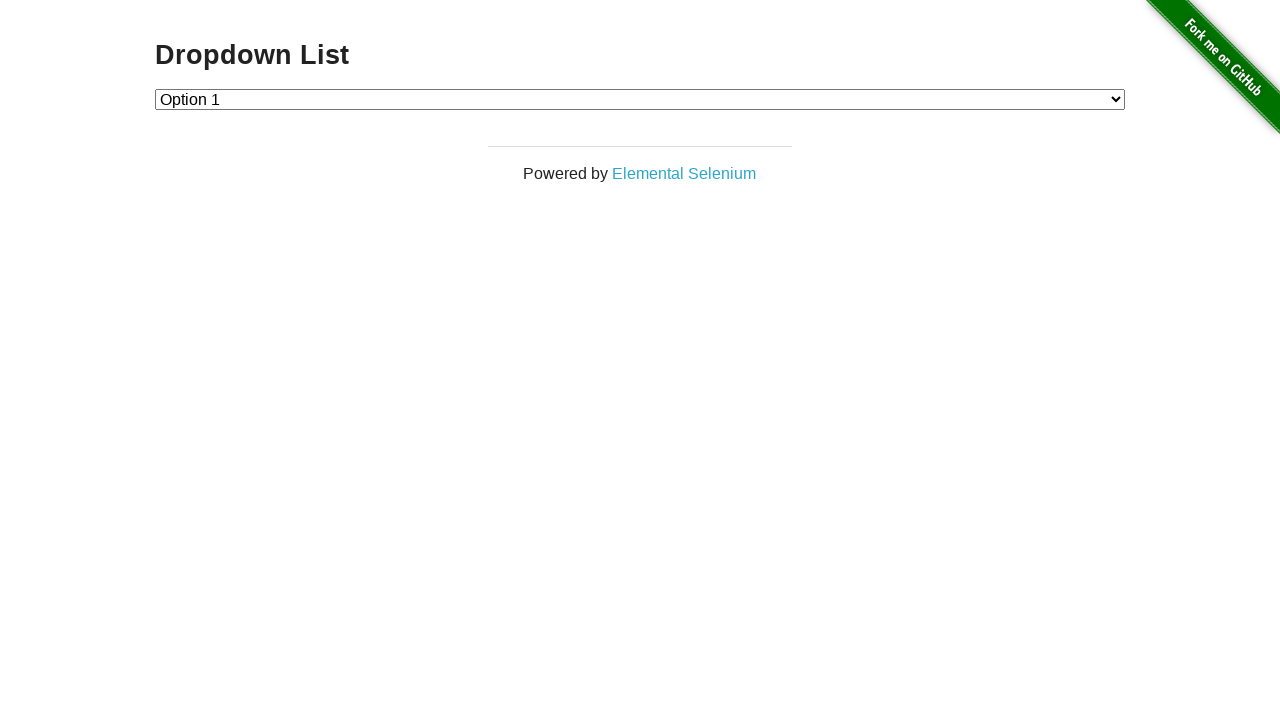

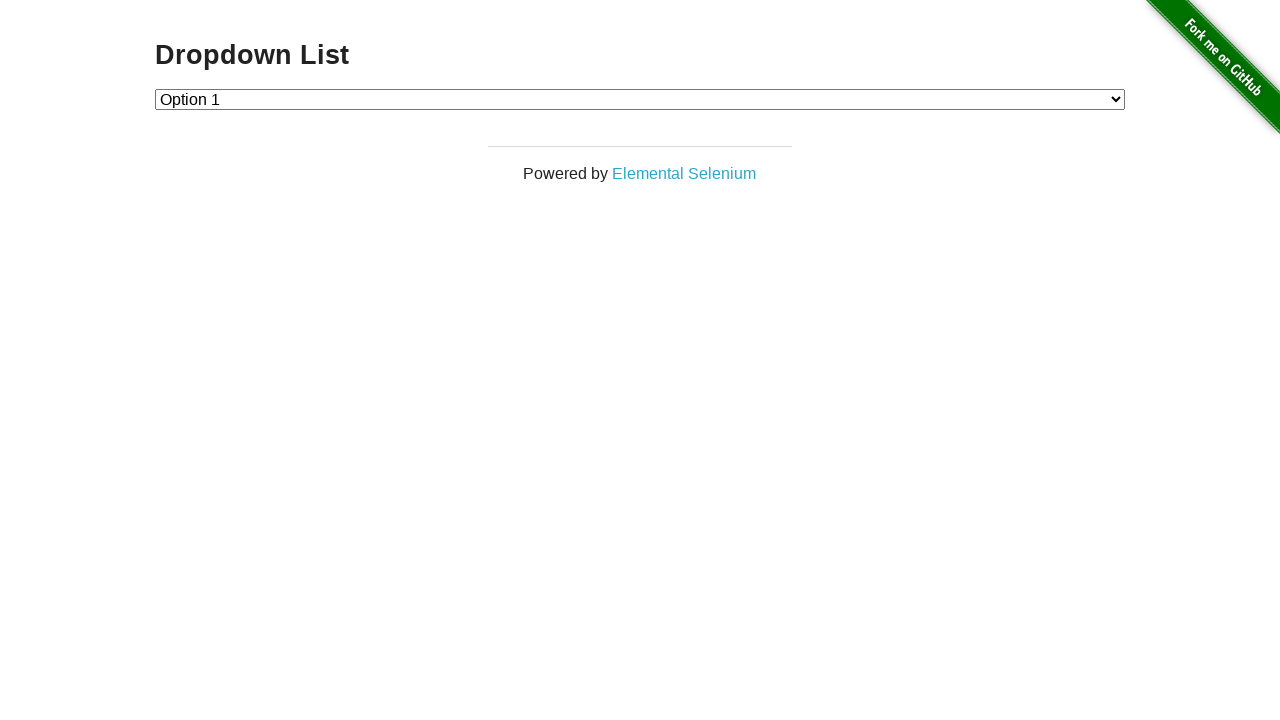